Tests filtering to display only active (uncompleted) todo items

Starting URL: https://demo.playwright.dev/todomvc

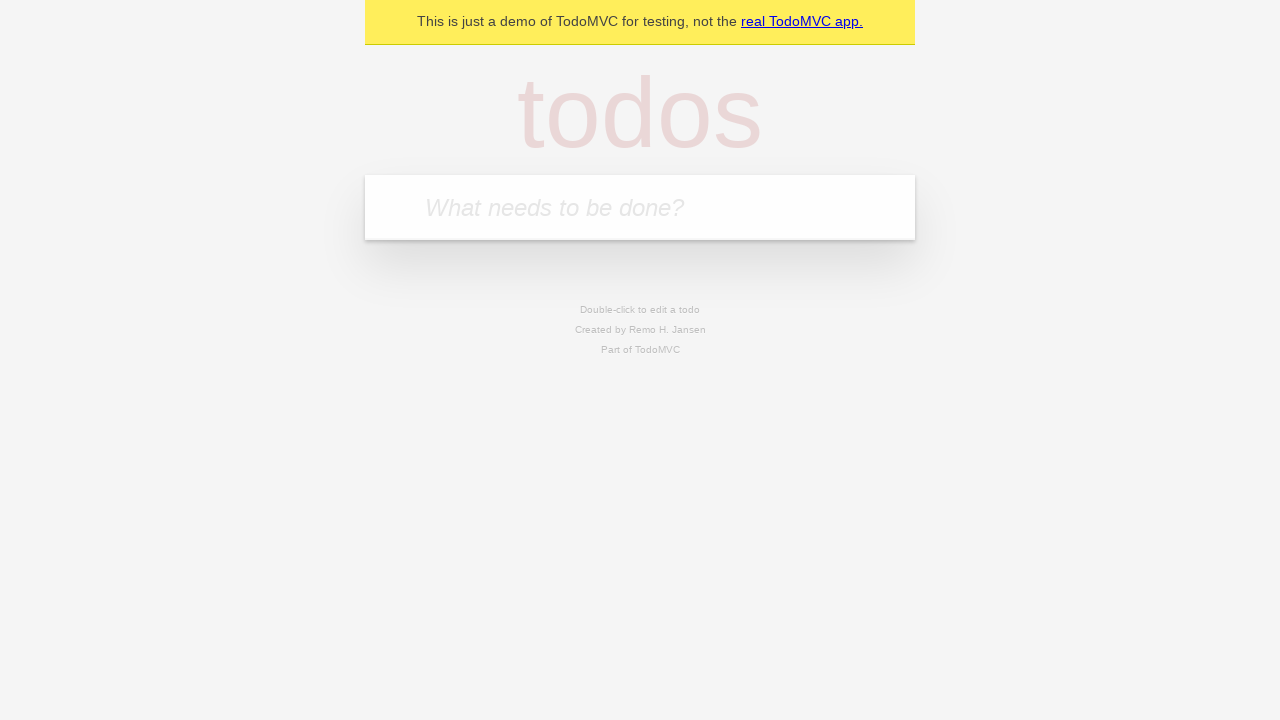

Filled todo input with 'buy some cheese' on internal:attr=[placeholder="What needs to be done?"i]
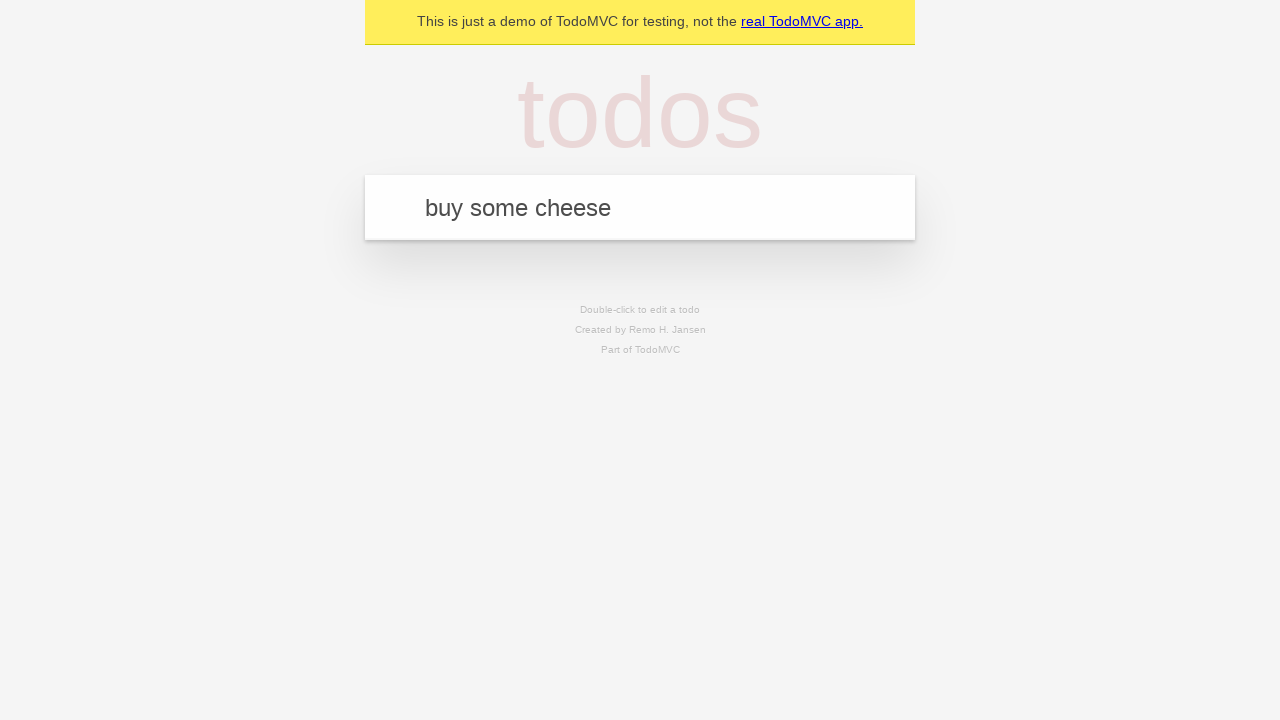

Pressed Enter to add first todo item on internal:attr=[placeholder="What needs to be done?"i]
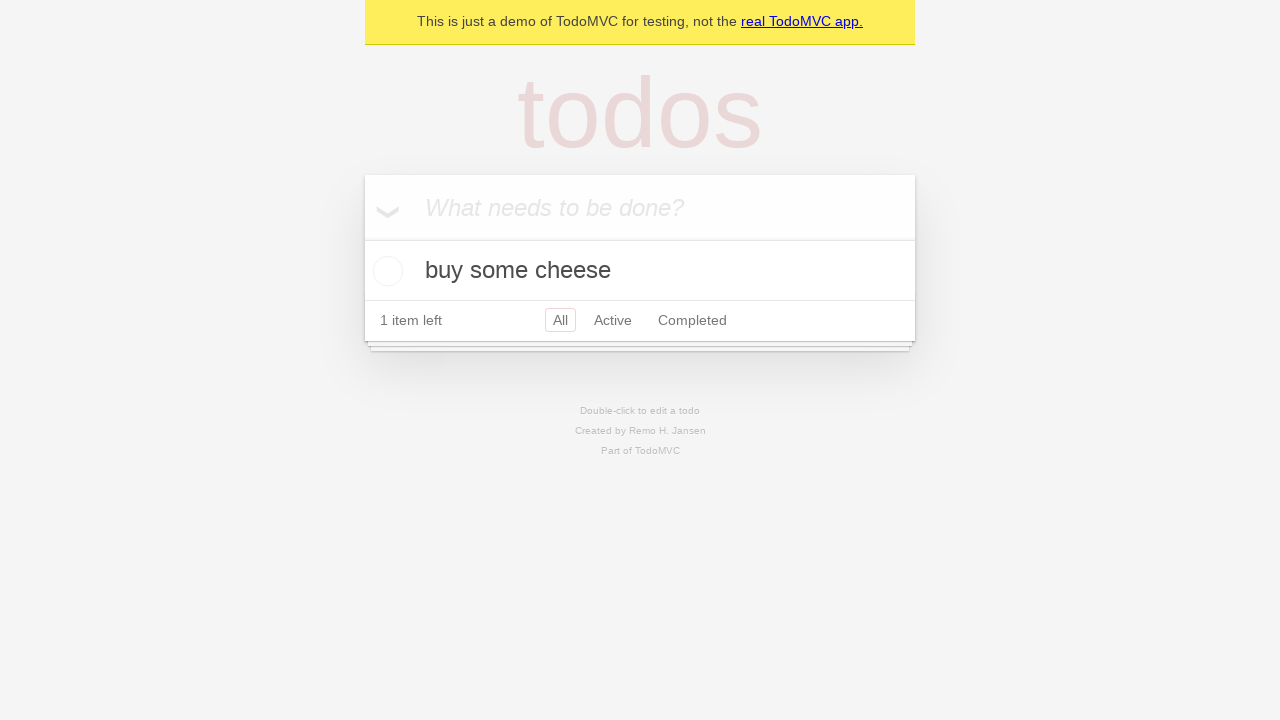

Filled todo input with 'feed the cat' on internal:attr=[placeholder="What needs to be done?"i]
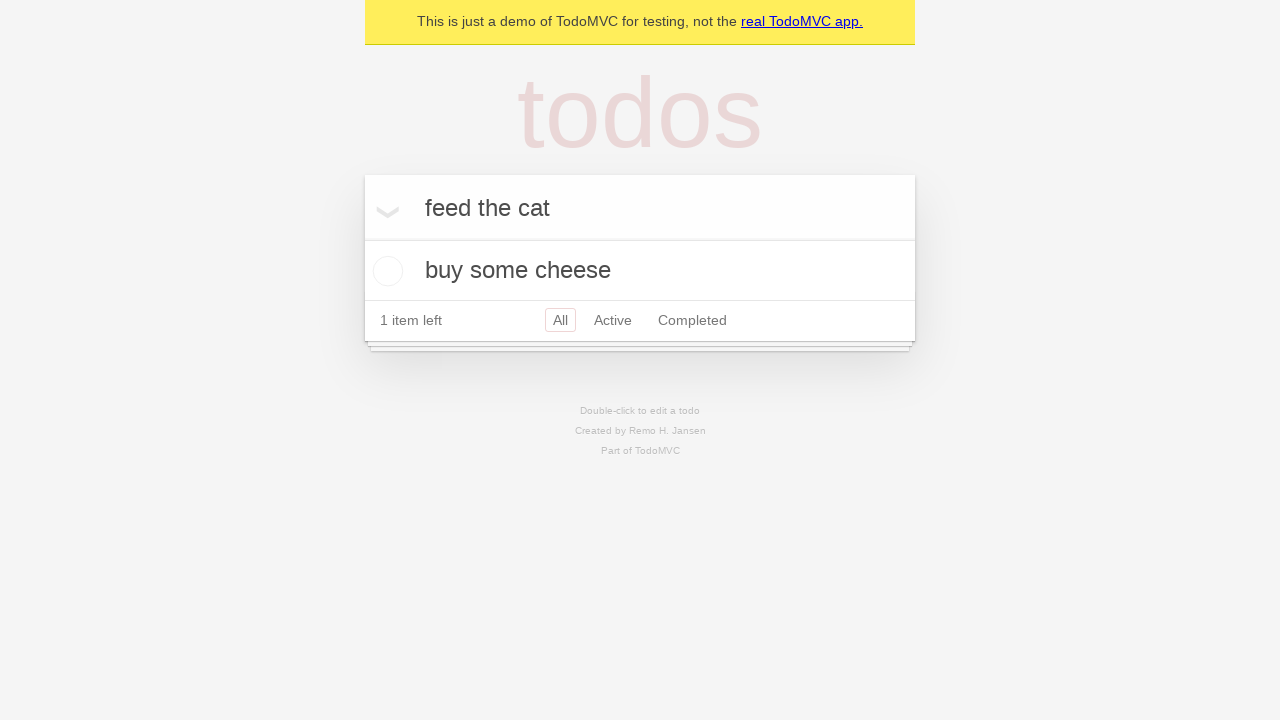

Pressed Enter to add second todo item on internal:attr=[placeholder="What needs to be done?"i]
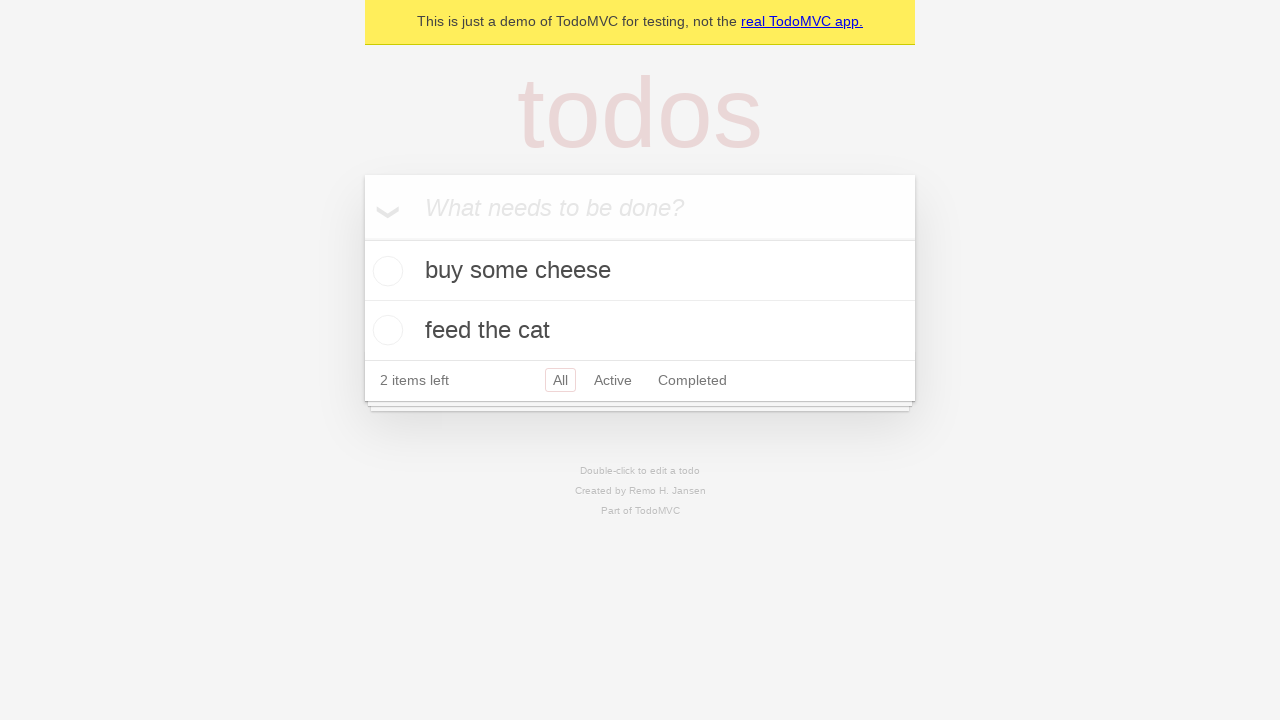

Filled todo input with 'book a doctors appointment' on internal:attr=[placeholder="What needs to be done?"i]
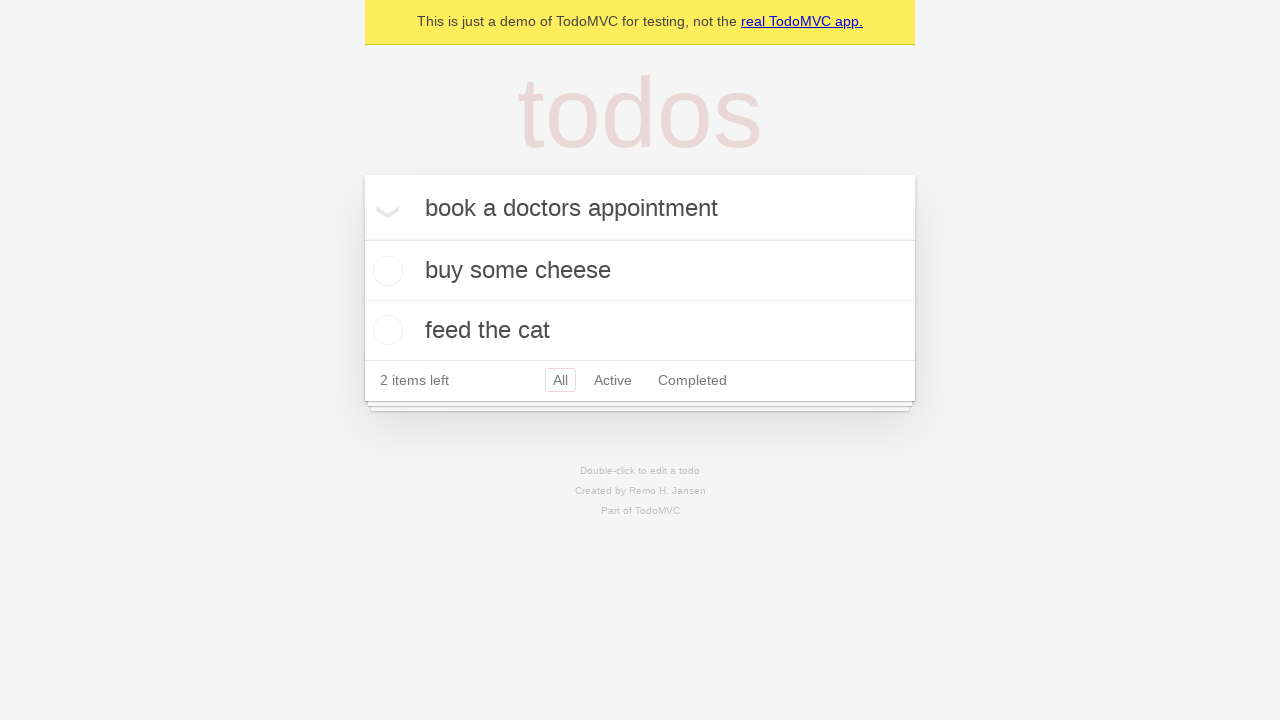

Pressed Enter to add third todo item on internal:attr=[placeholder="What needs to be done?"i]
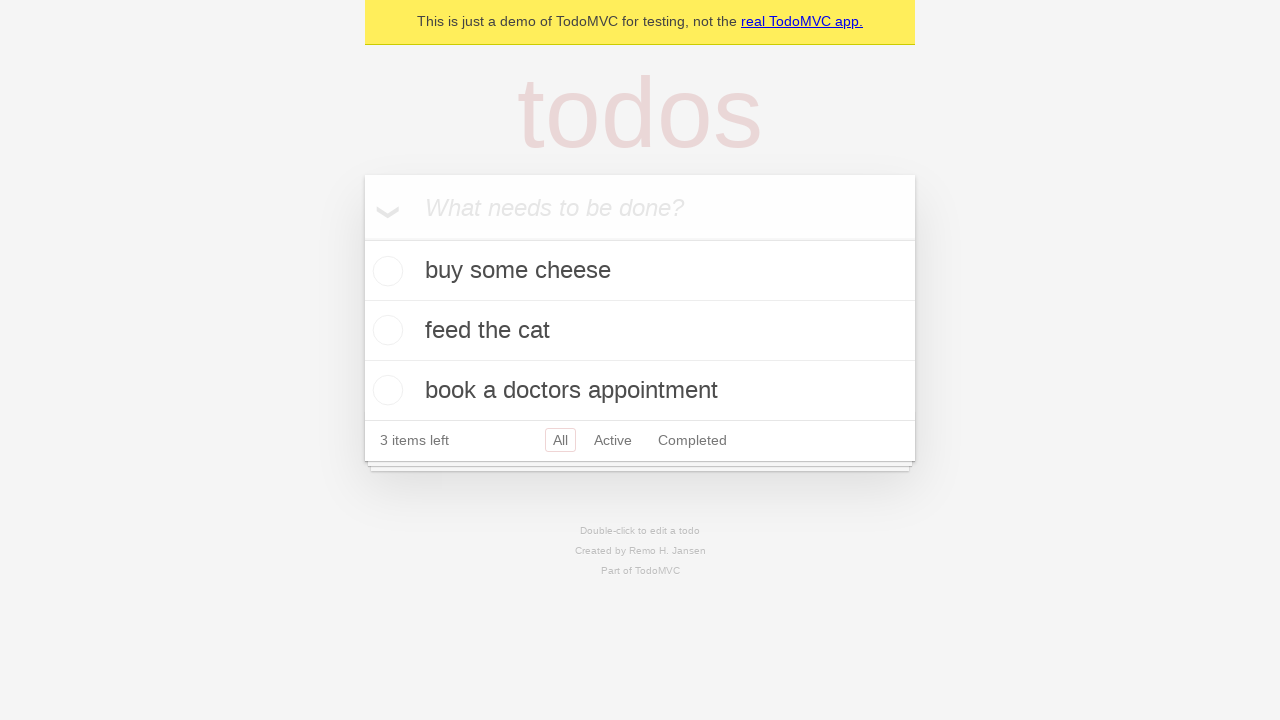

Waited for third todo item to appear
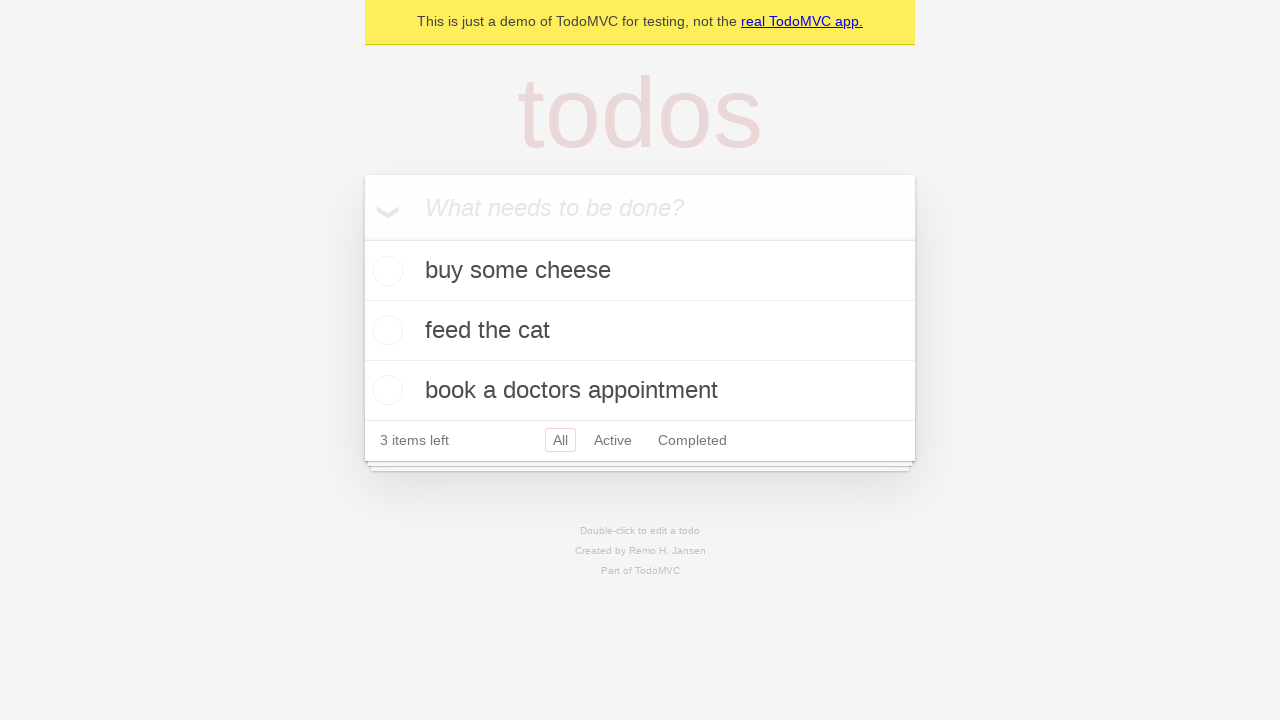

Checked the second todo item ('feed the cat') as completed at (385, 330) on [data-testid='todo-item'] >> nth=1 >> internal:role=checkbox
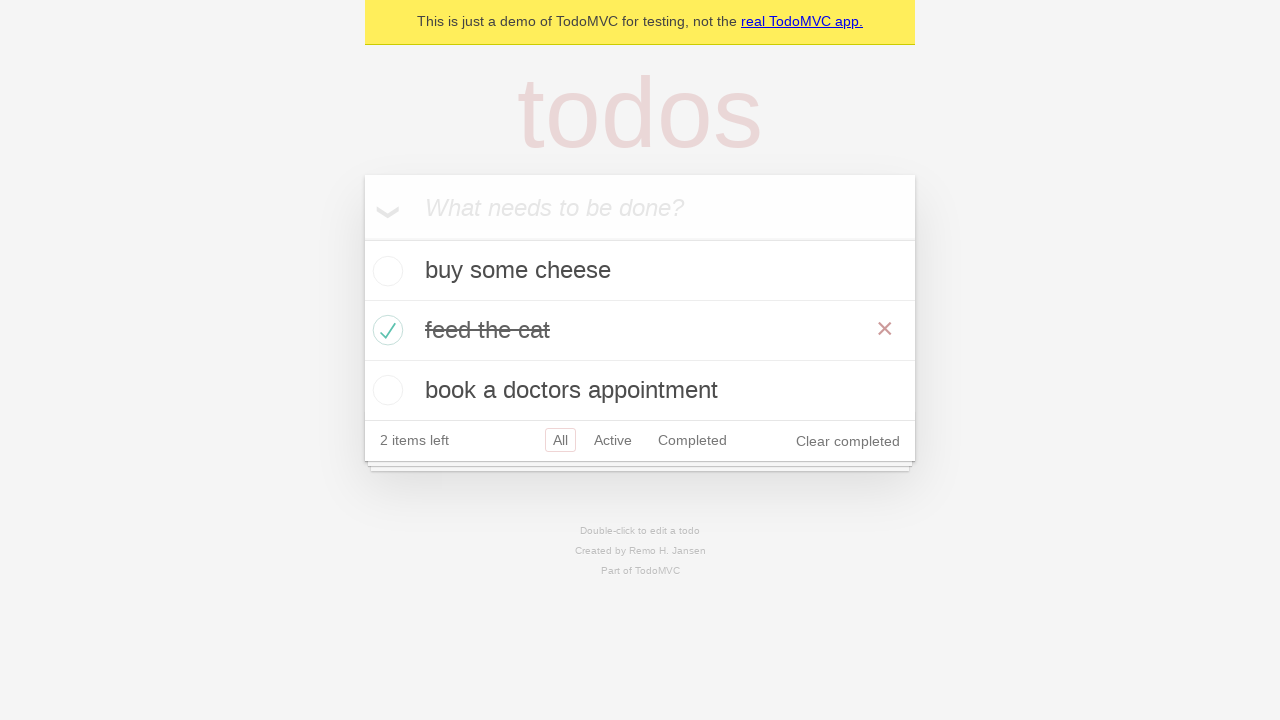

Clicked Active filter to display only uncompleted items at (613, 440) on internal:role=link[name="Active"i]
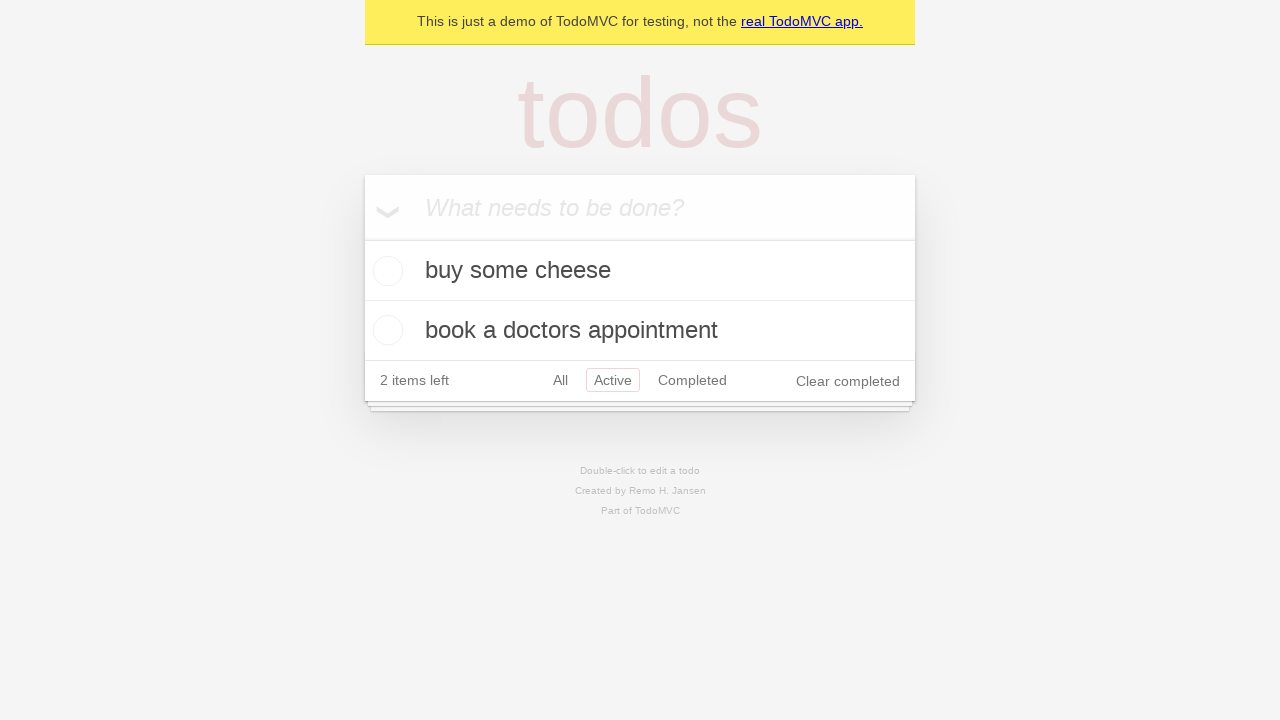

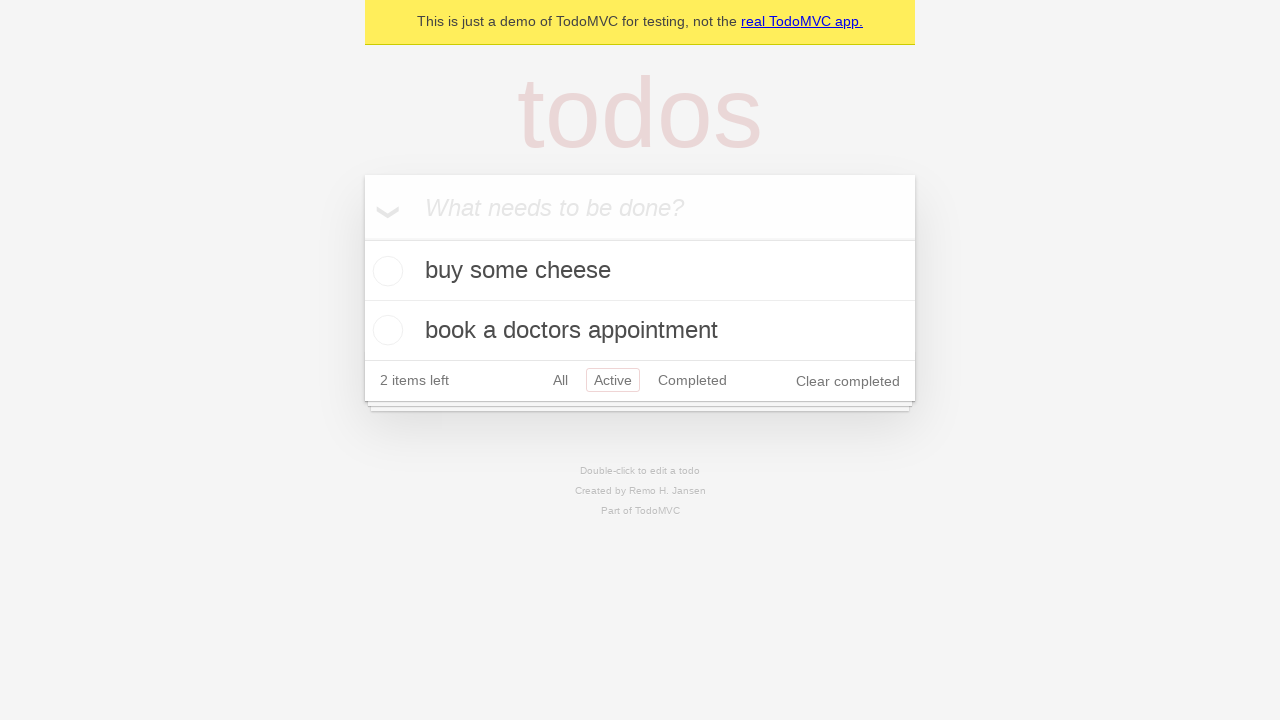